Tests file download functionality by clicking download link and initiating a file download

Starting URL: https://demoqa.com

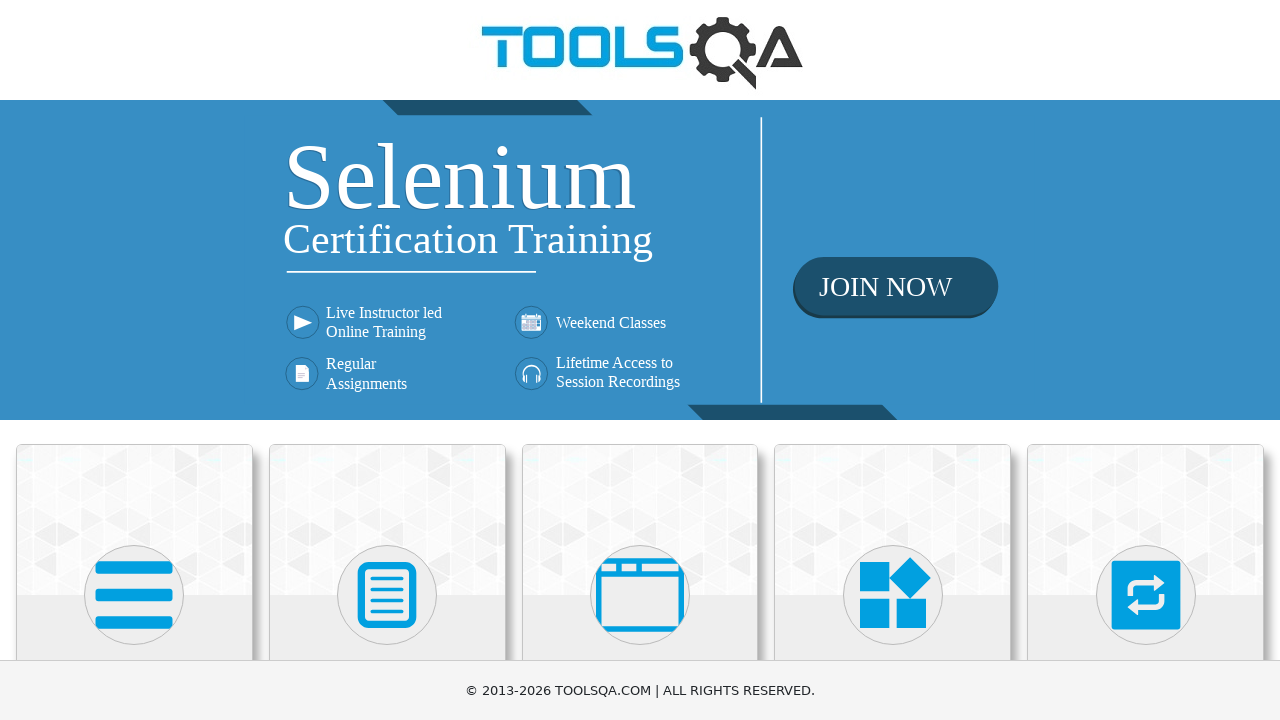

Clicked on Elements card at (134, 520) on xpath=//div[@class='category-cards']//div[1]//div[1]//div[1]
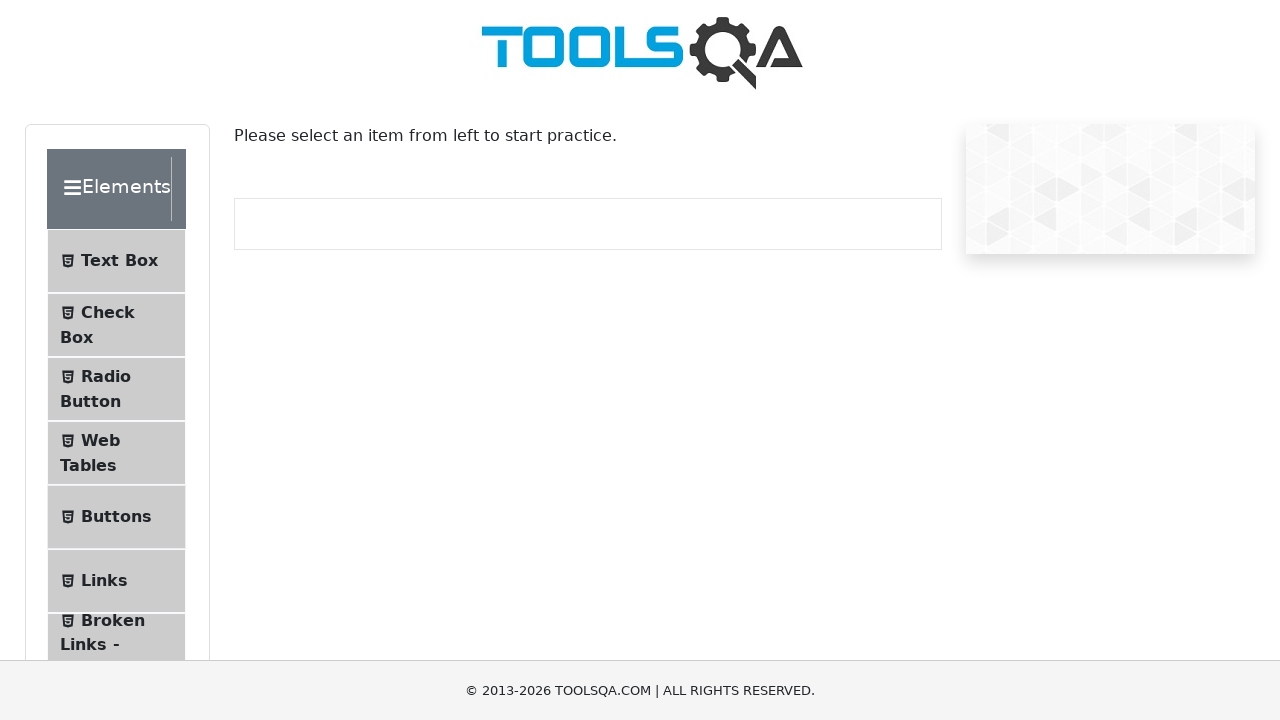

Clicked on Upload and Download menu item at (112, 335) on //li[@id='item-7' and @class = "btn btn-light "]//span[contains(text(),"Upload a
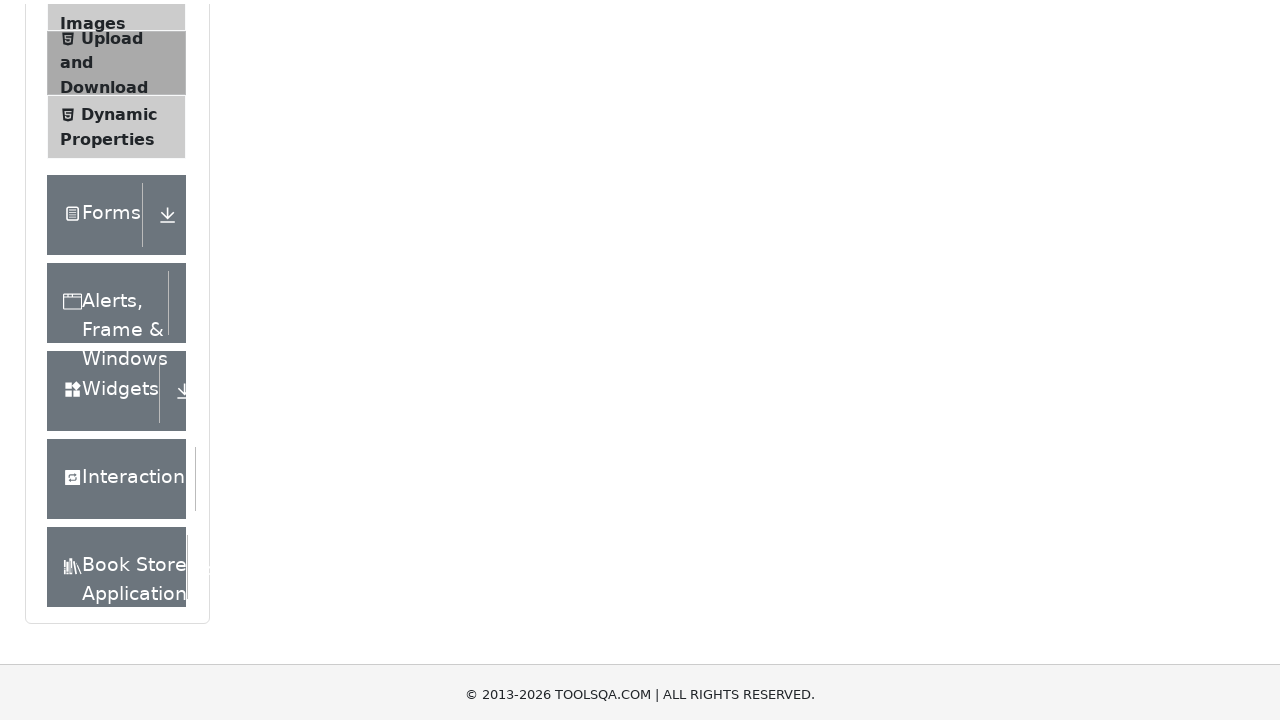

Clicked download button to initiate file download at (286, 242) on xpath=//a[@id='downloadButton']
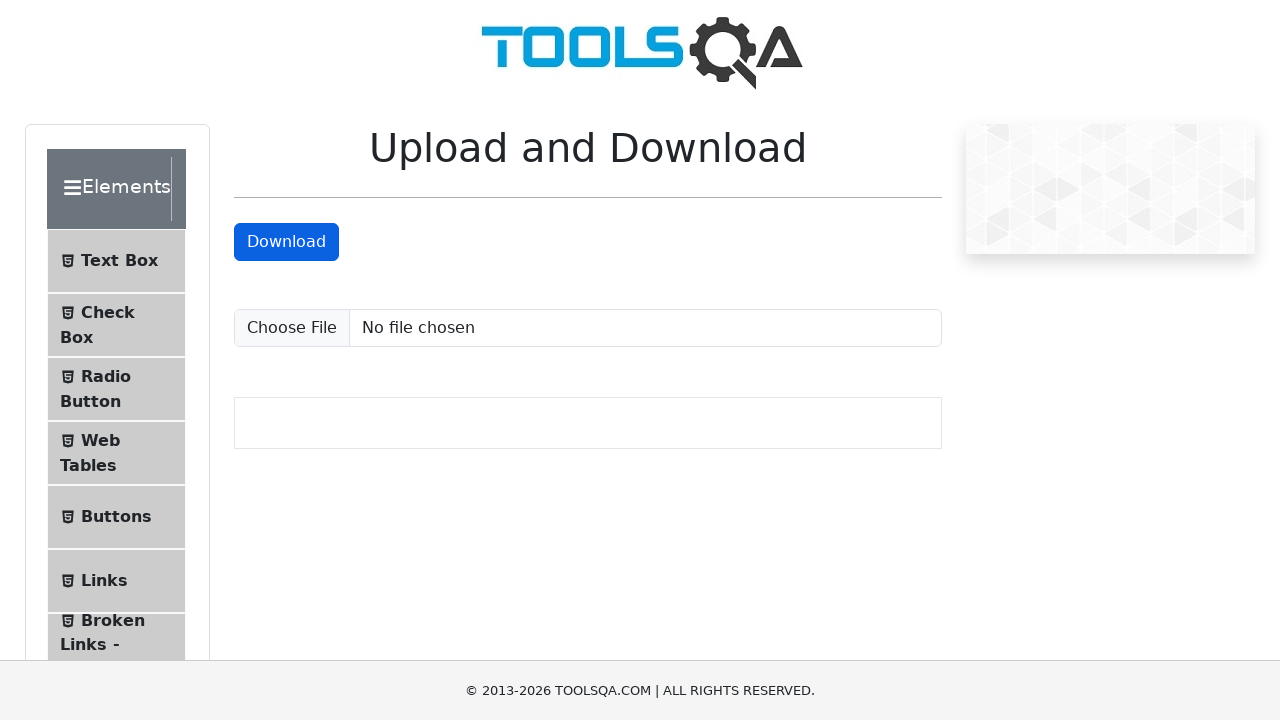

File download completed and captured
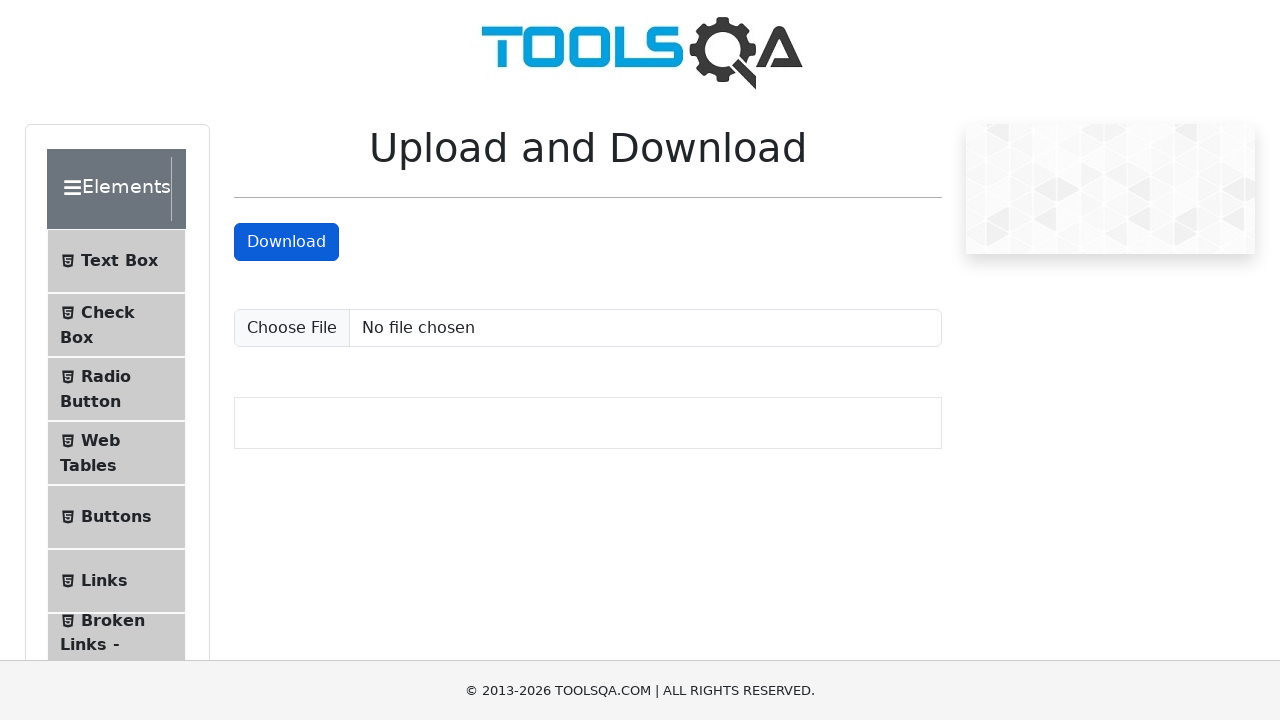

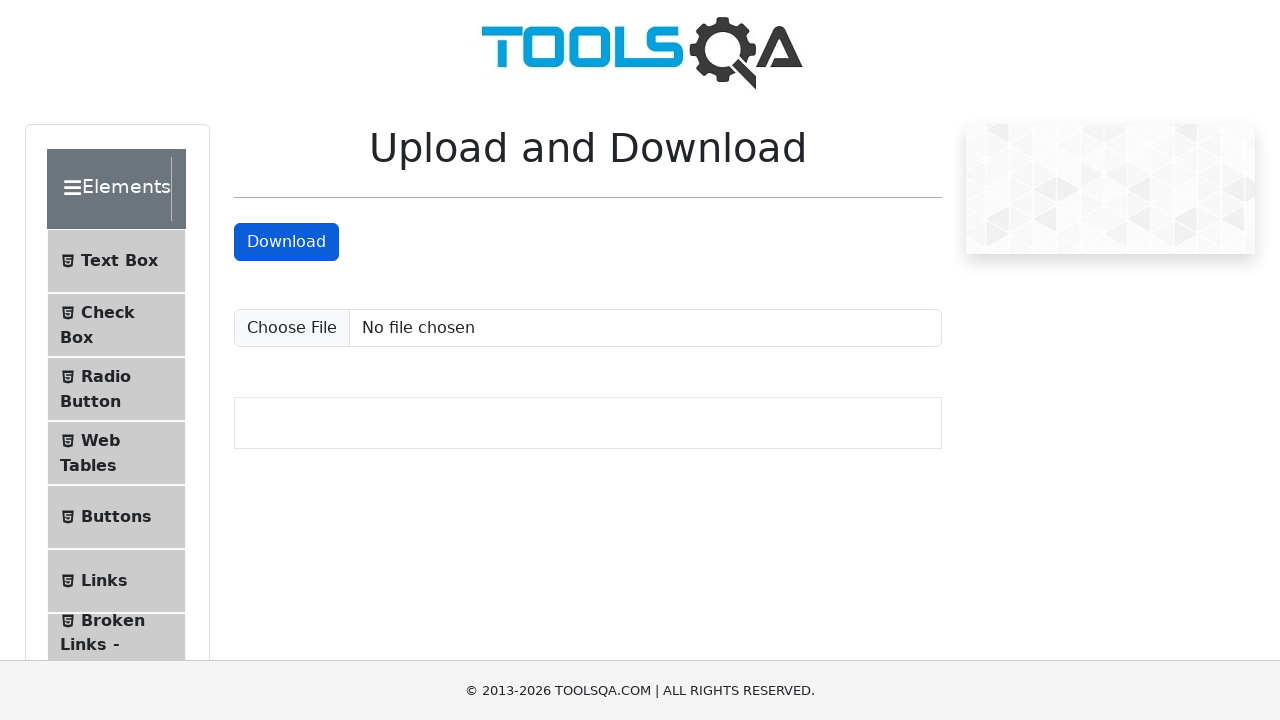